Tests filtering to display only active items by clicking the Active link

Starting URL: https://demo.playwright.dev/todomvc

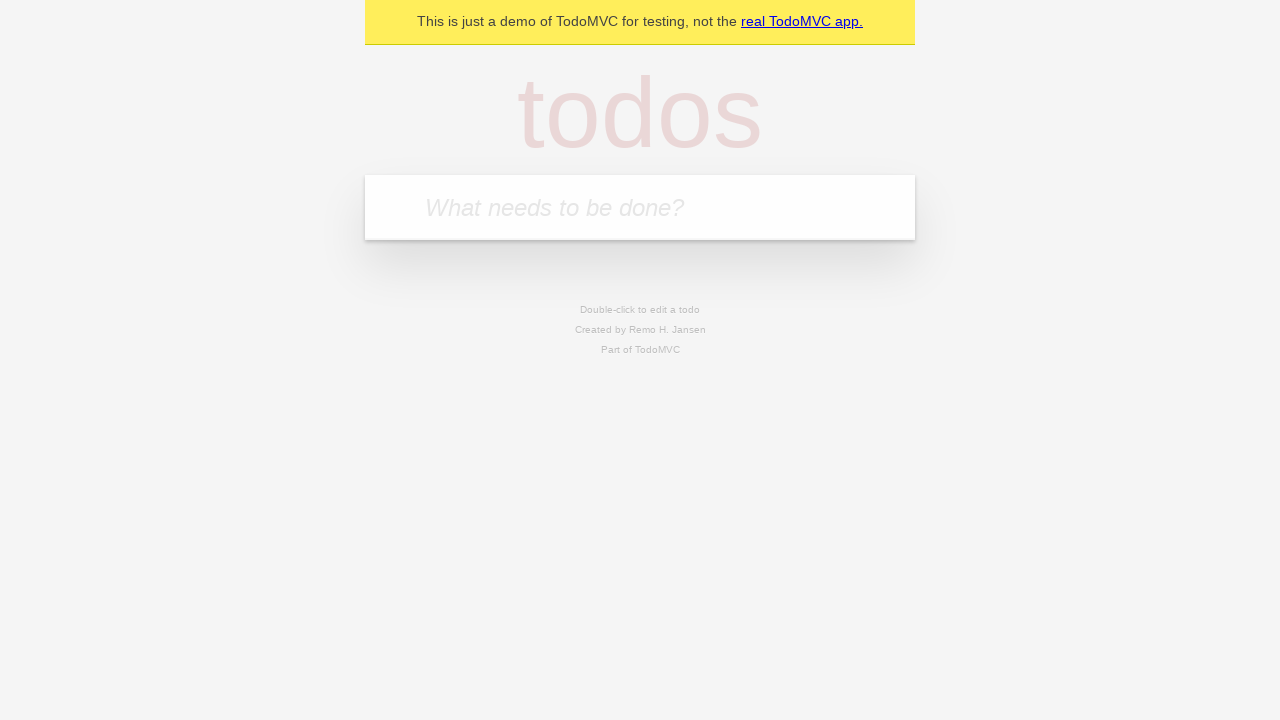

Filled todo input with 'buy some cheese' on internal:attr=[placeholder="What needs to be done?"i]
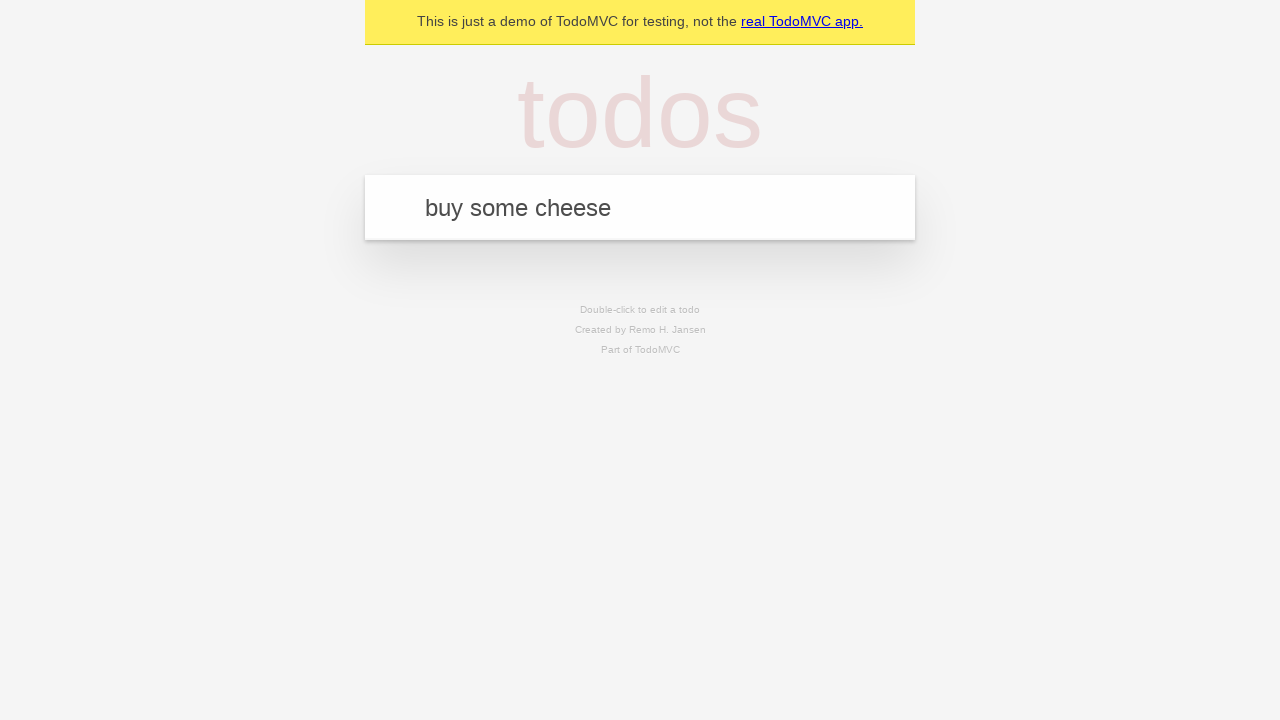

Pressed Enter to add first todo on internal:attr=[placeholder="What needs to be done?"i]
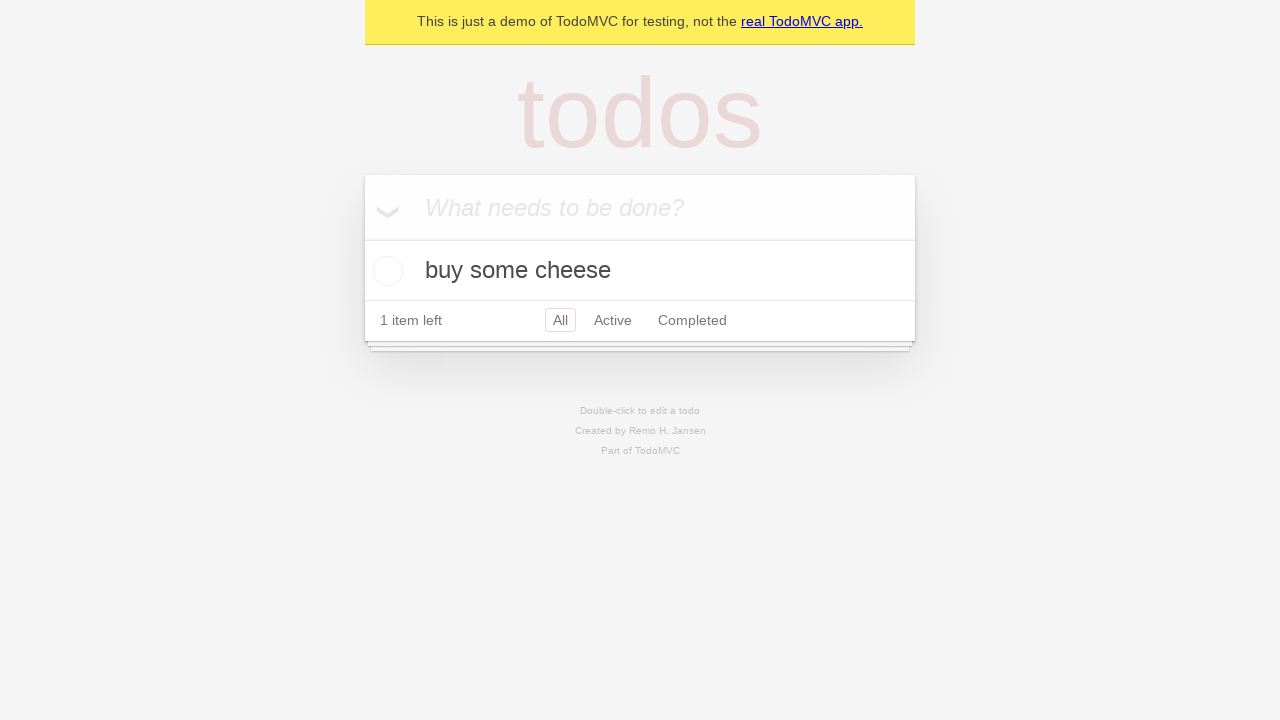

Filled todo input with 'feed the cat' on internal:attr=[placeholder="What needs to be done?"i]
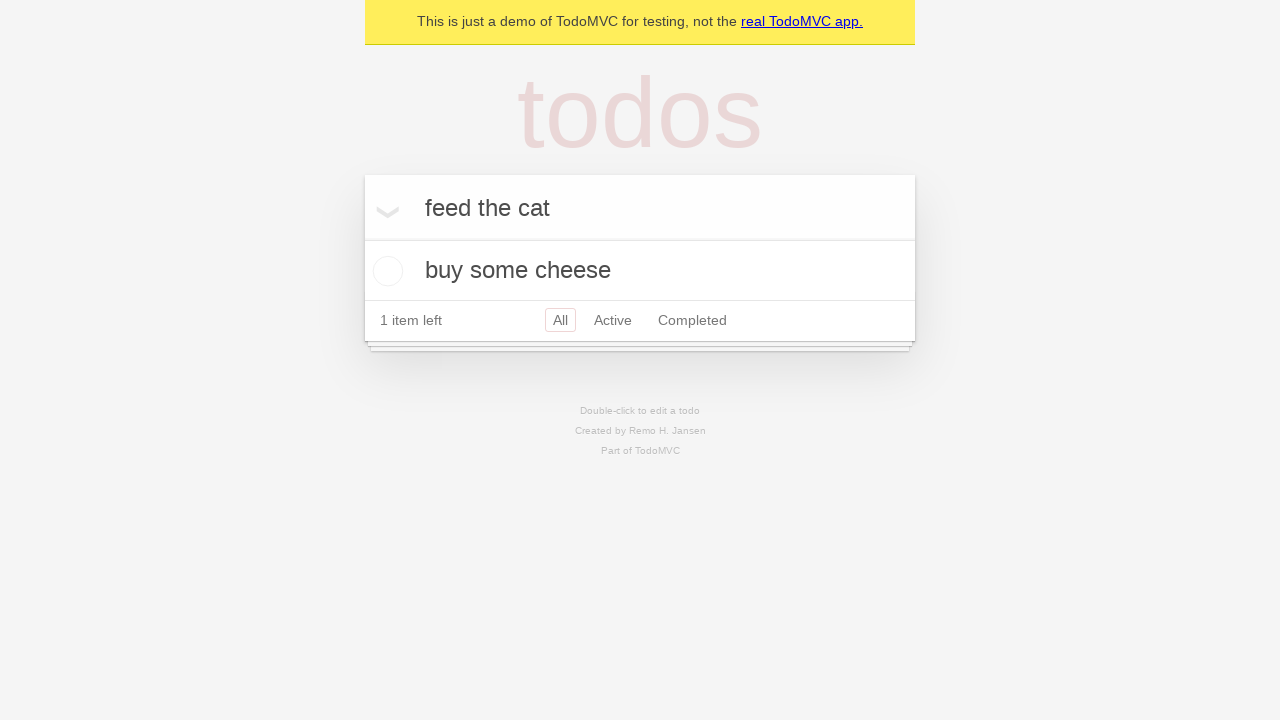

Pressed Enter to add second todo on internal:attr=[placeholder="What needs to be done?"i]
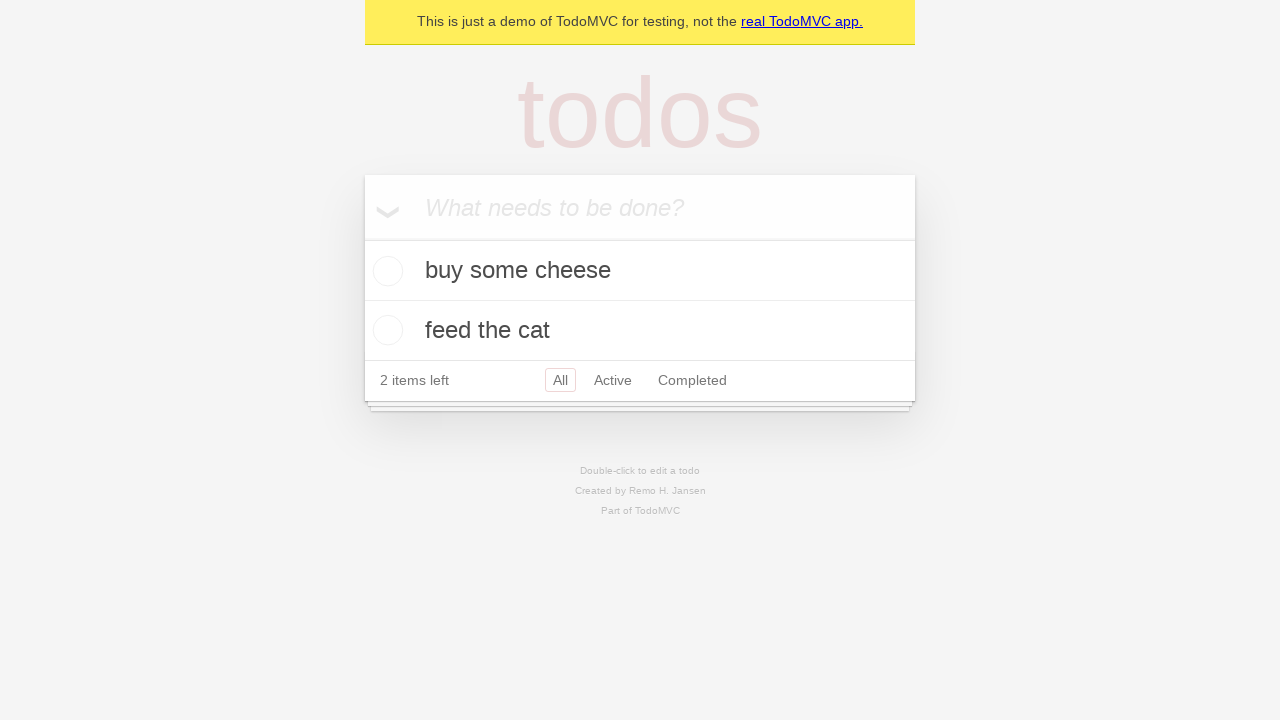

Filled todo input with 'book a doctors appointment' on internal:attr=[placeholder="What needs to be done?"i]
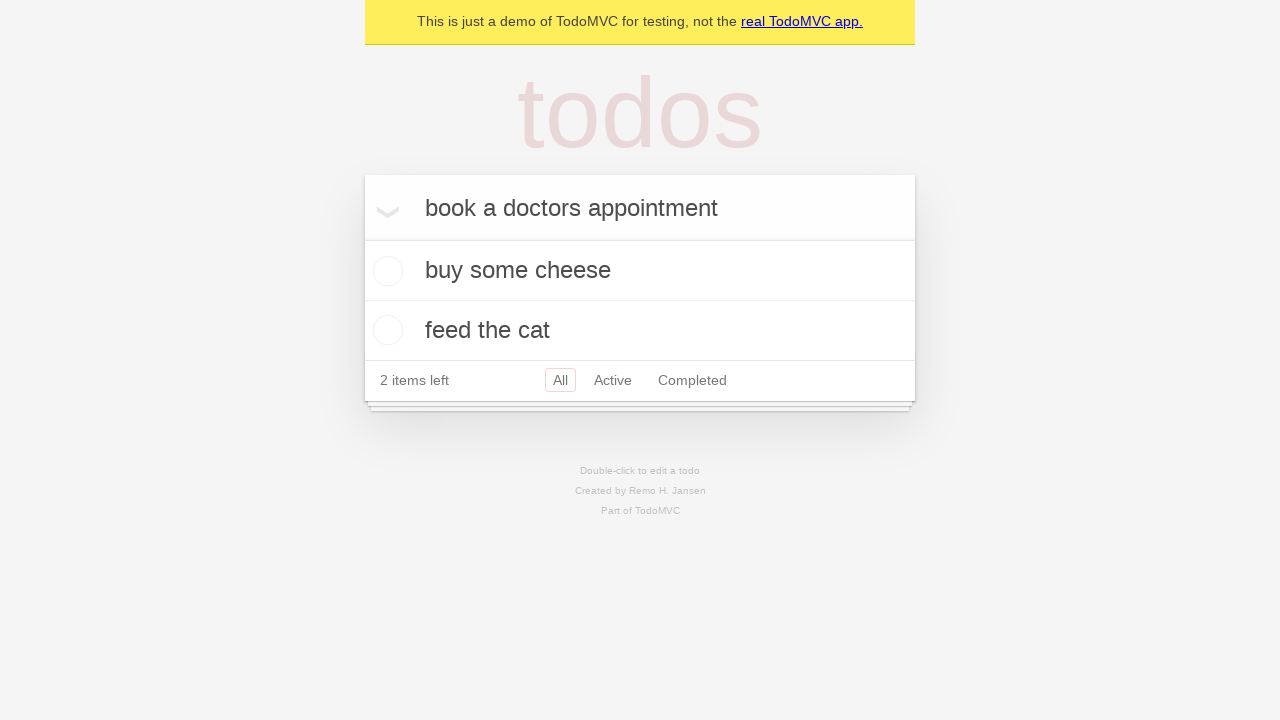

Pressed Enter to add third todo on internal:attr=[placeholder="What needs to be done?"i]
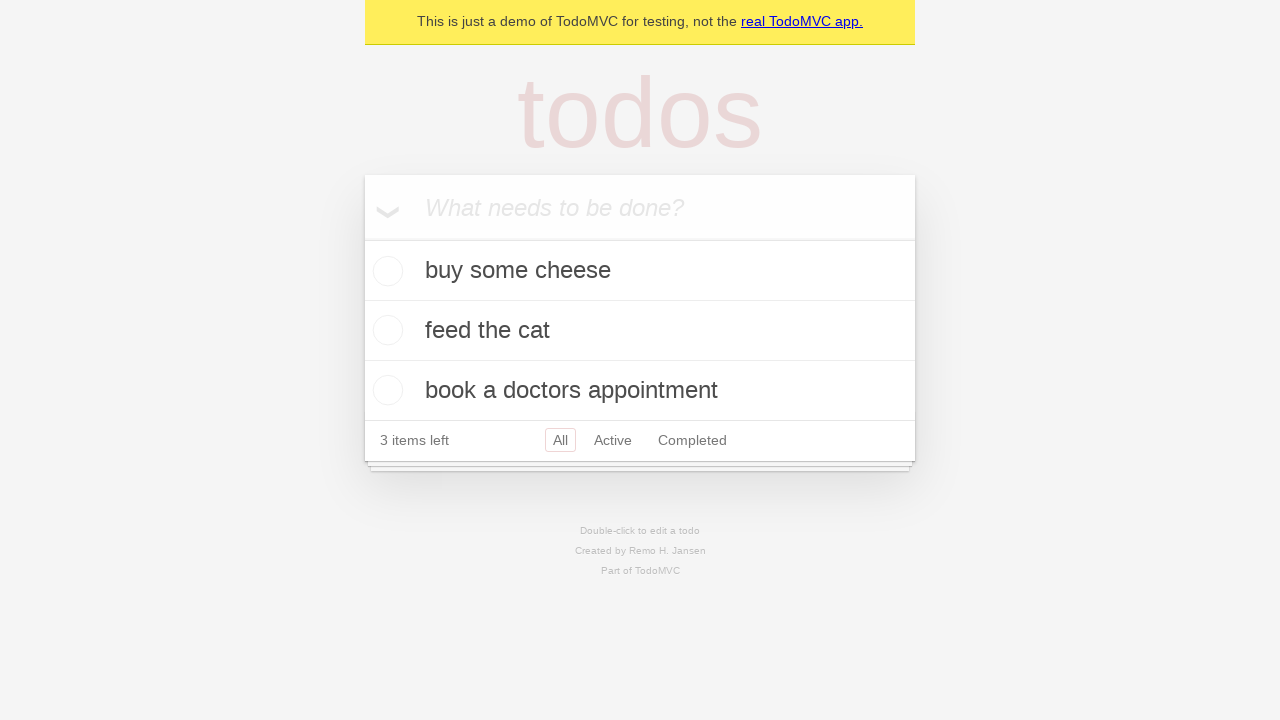

Waited for all three todos to appear
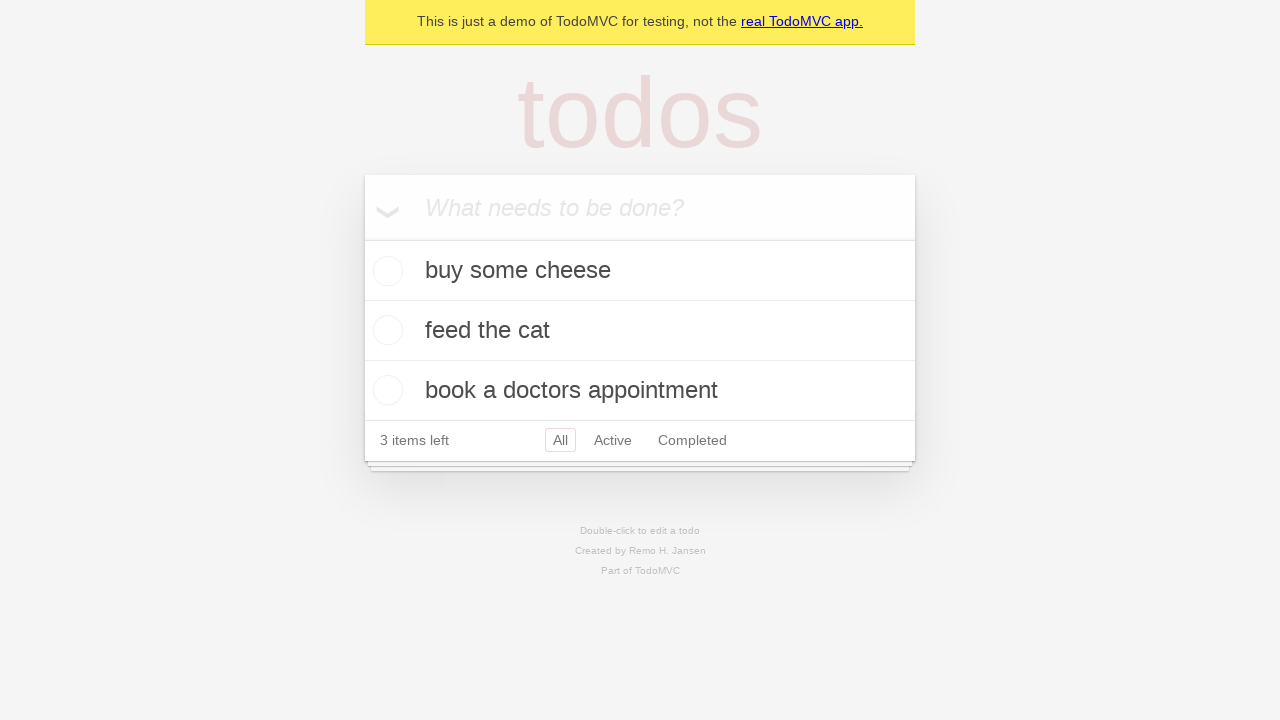

Checked the second todo item as completed at (385, 330) on [data-testid='todo-item'] >> nth=1 >> internal:role=checkbox
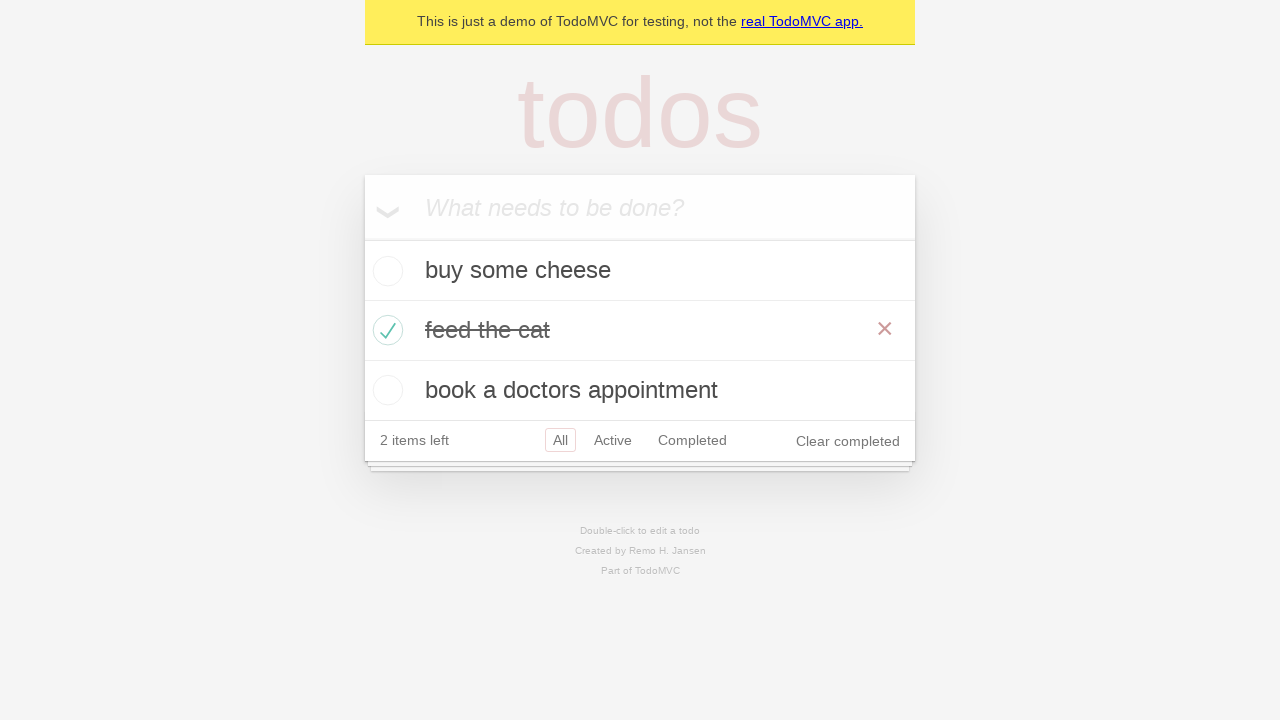

Clicked Active link to filter and display only active items at (613, 440) on internal:role=link[name="Active"i]
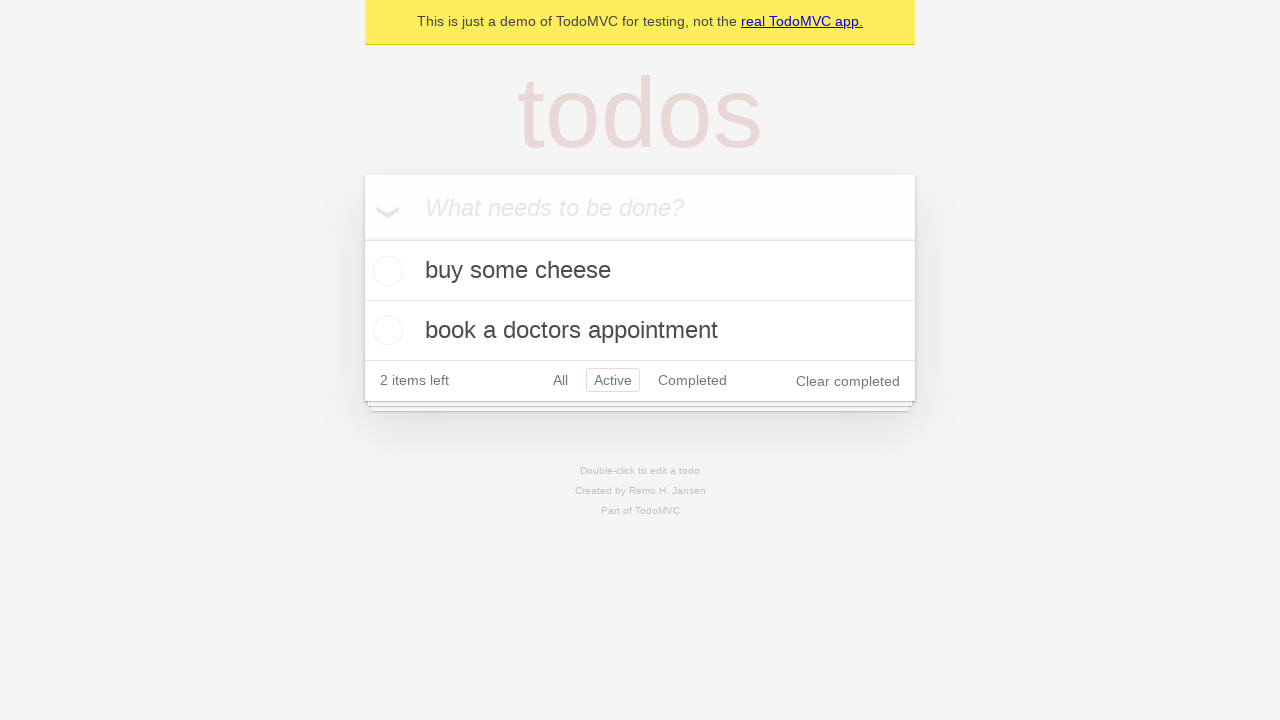

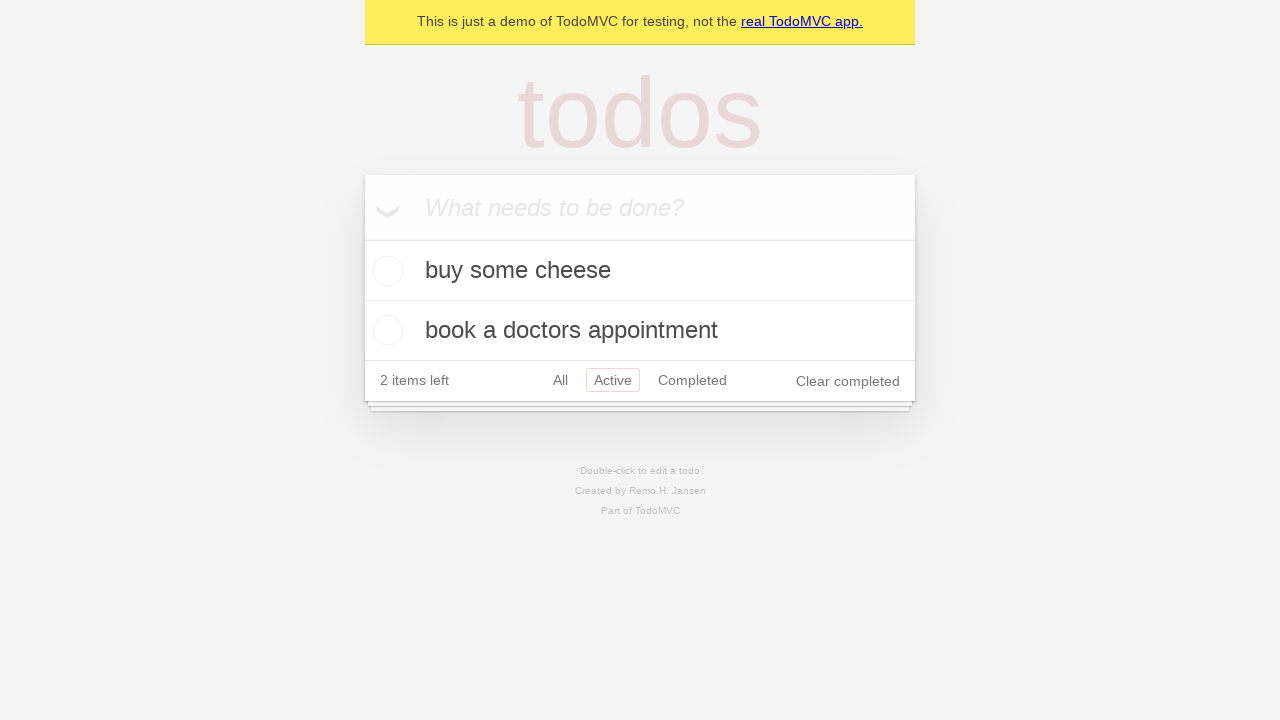